Scrolls to a specific element on the page and clicks it

Starting URL: https://money.rediff.com/gainers/bse/daily/groupa?src=gain_lose

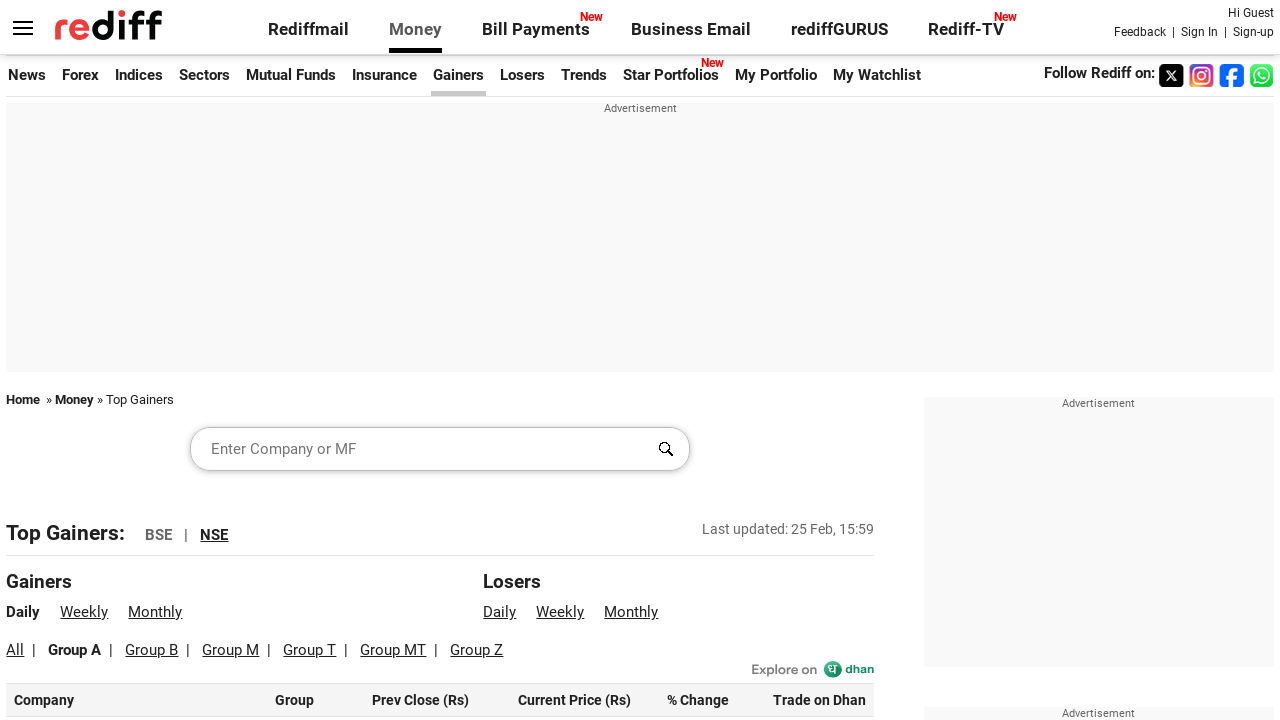

Located Privacy Policy link element
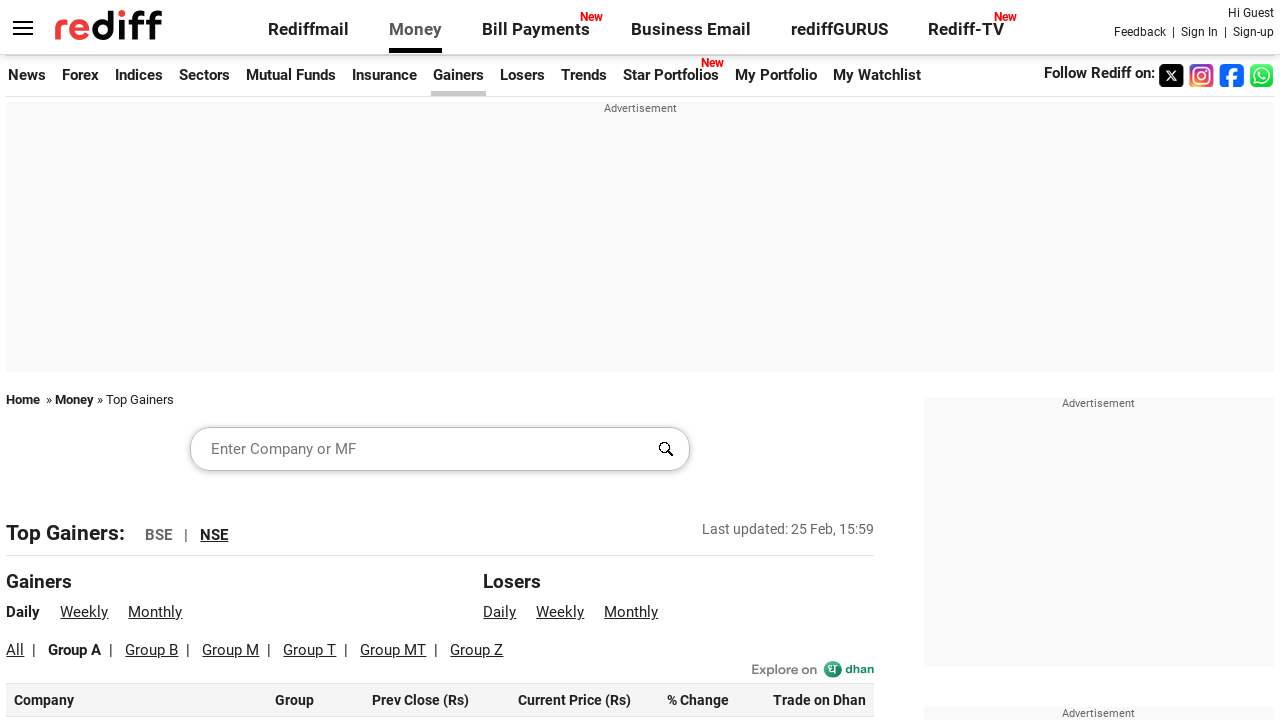

Scrolled Privacy Policy link into view
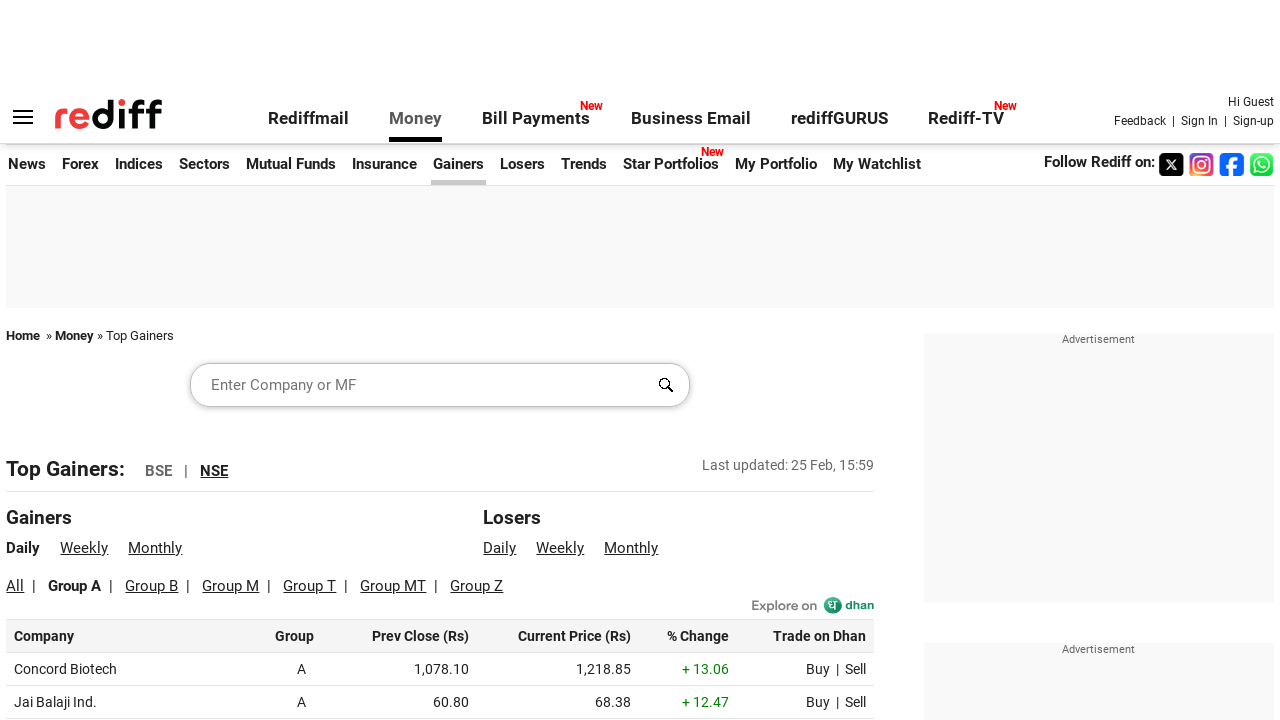

Clicked Privacy Policy link at (881, 689) on a:has-text('Privacy Policy')
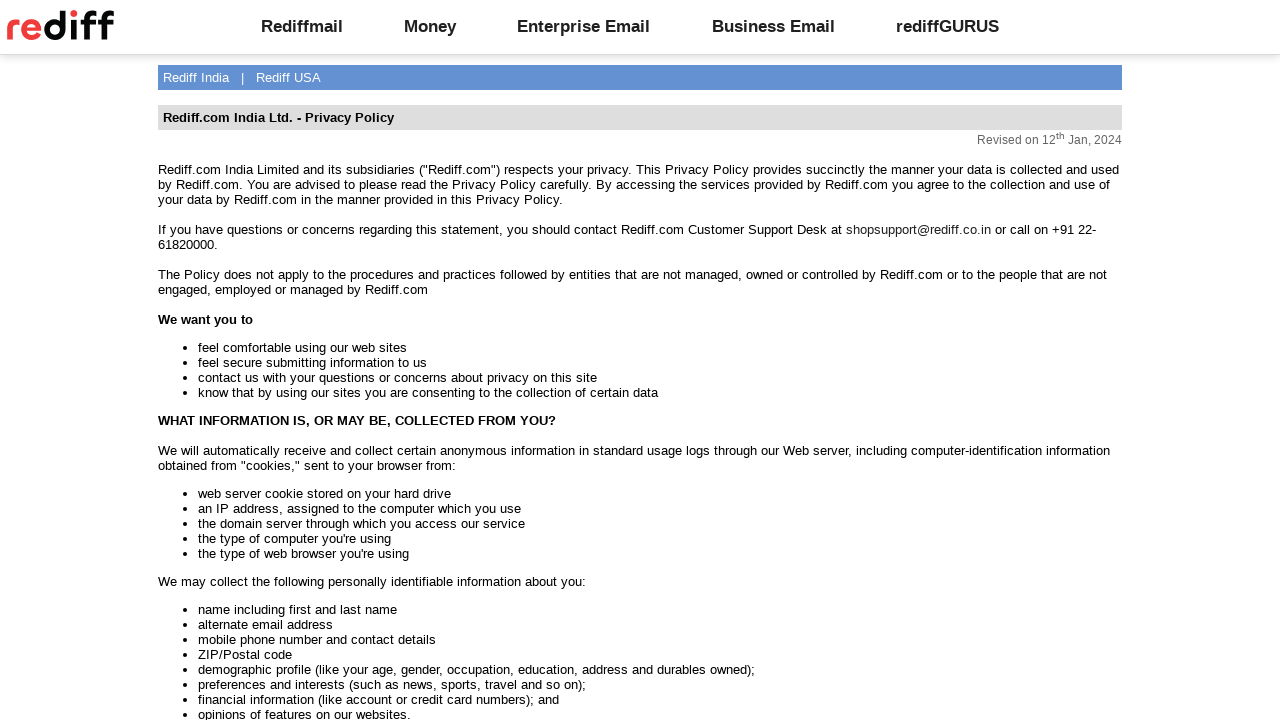

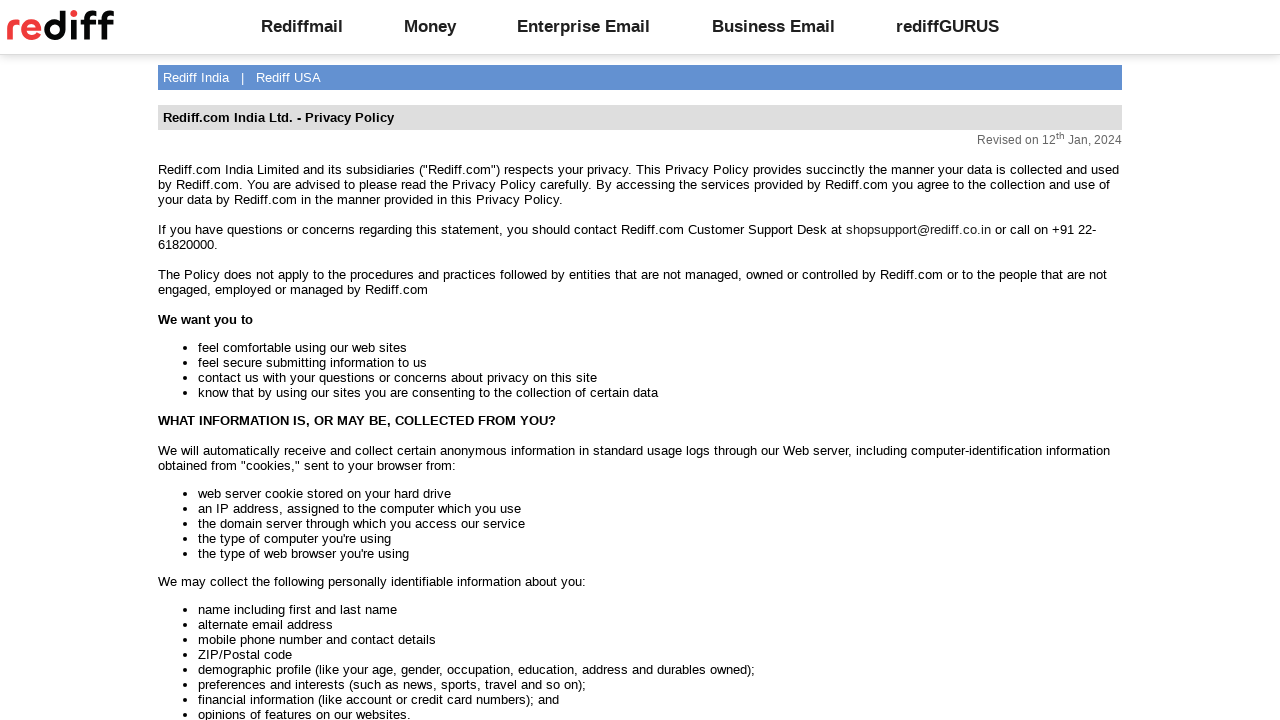